Tests the Text Box form by filling in full name, email, current address, and permanent address fields, then submitting and verifying the output

Starting URL: https://demoqa.com/

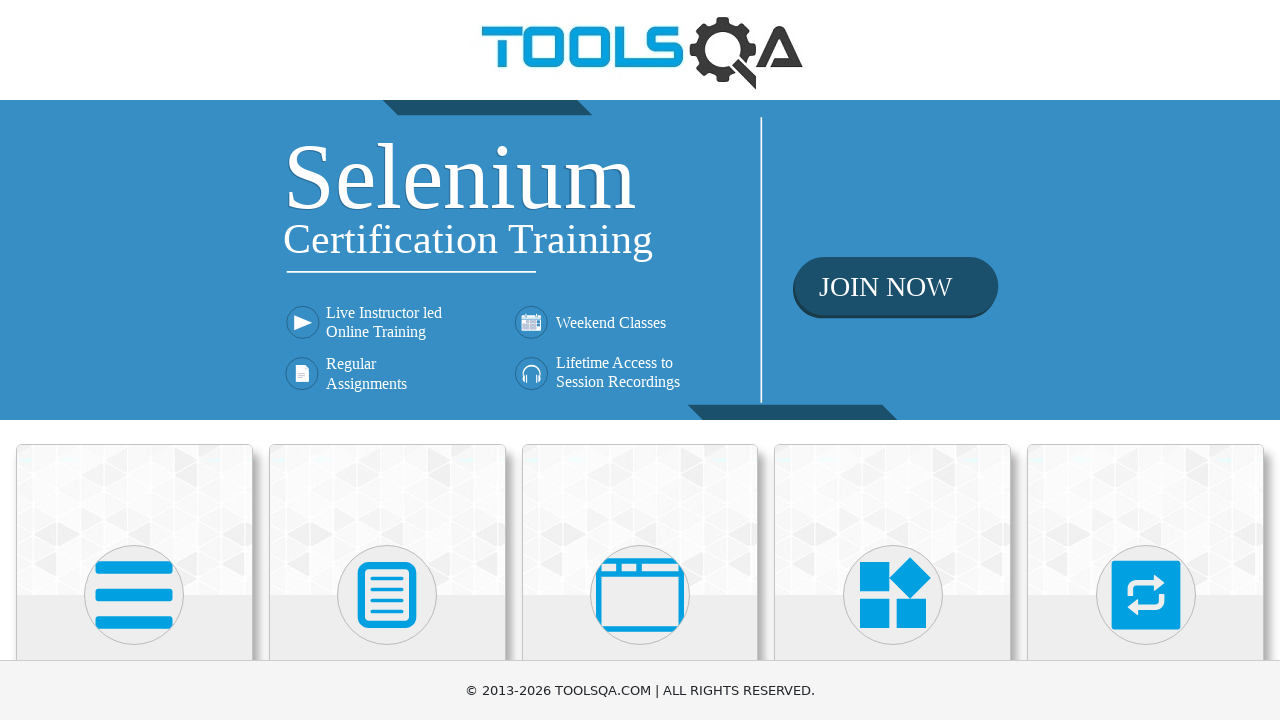

Clicked on Elements card at (134, 360) on text=Elements
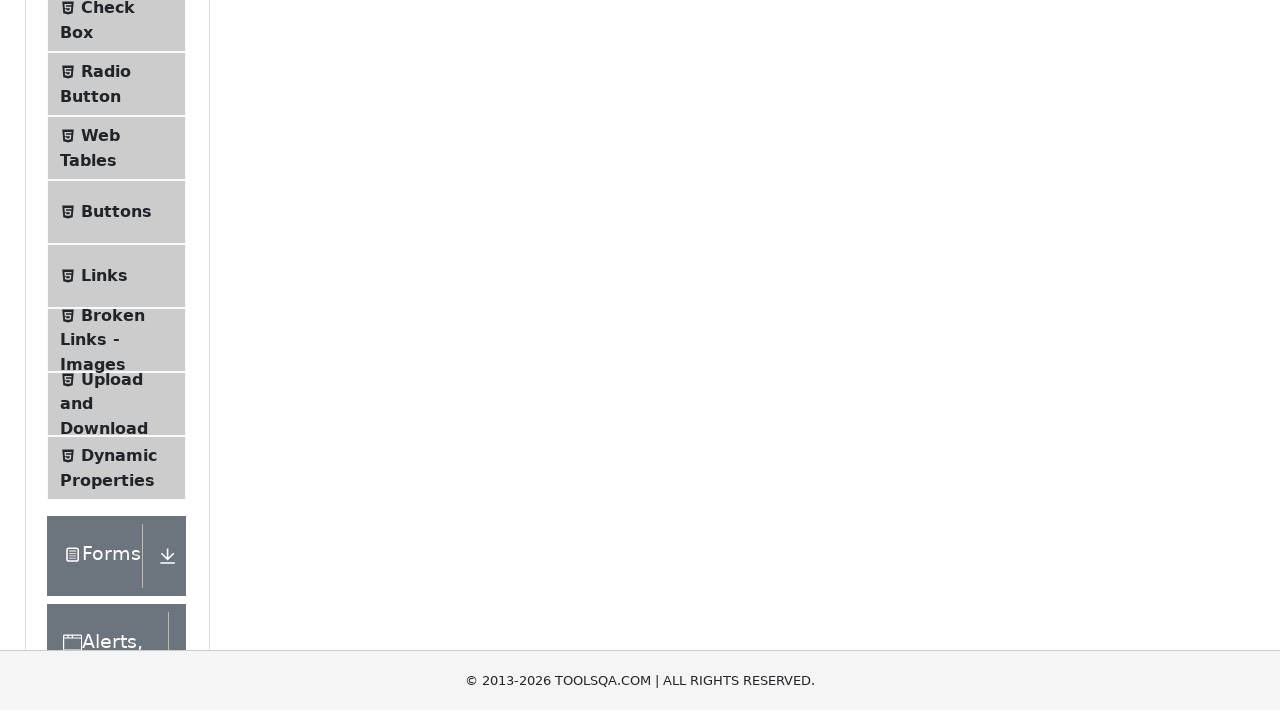

Clicked on Text Box menu item at (119, 261) on text=Text Box
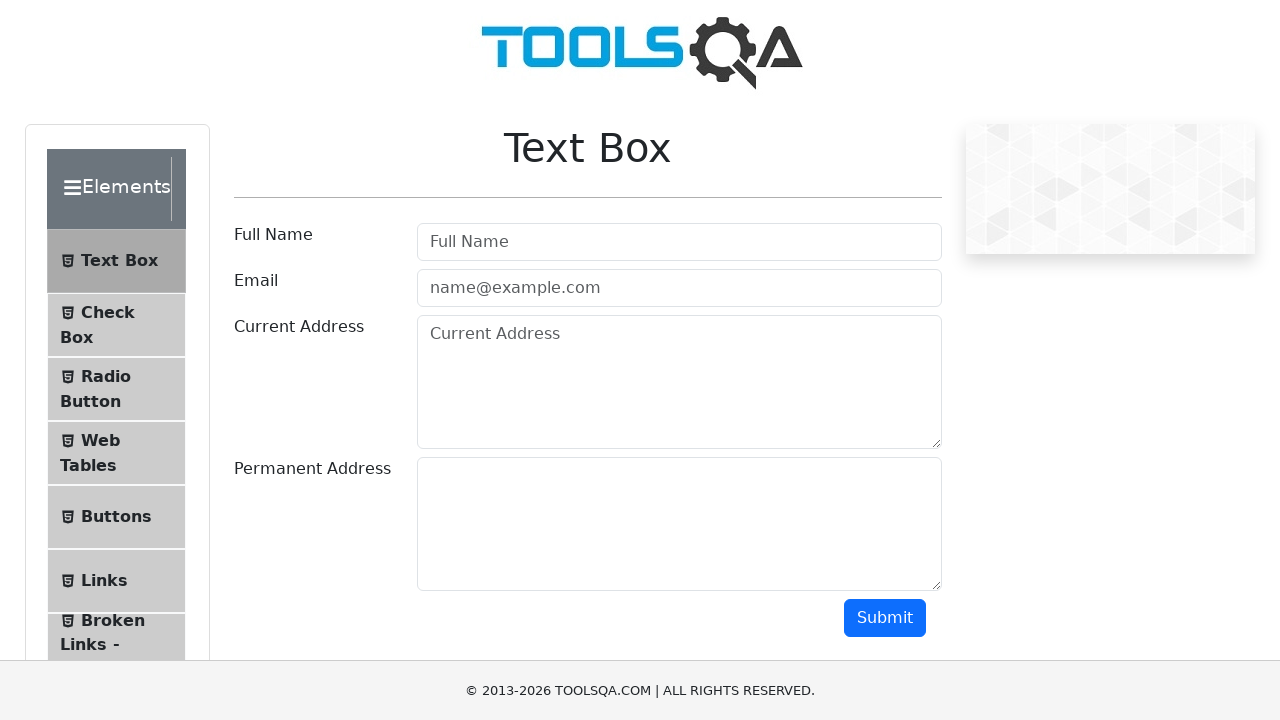

Filled in full name field with 'Maverick' on #userName
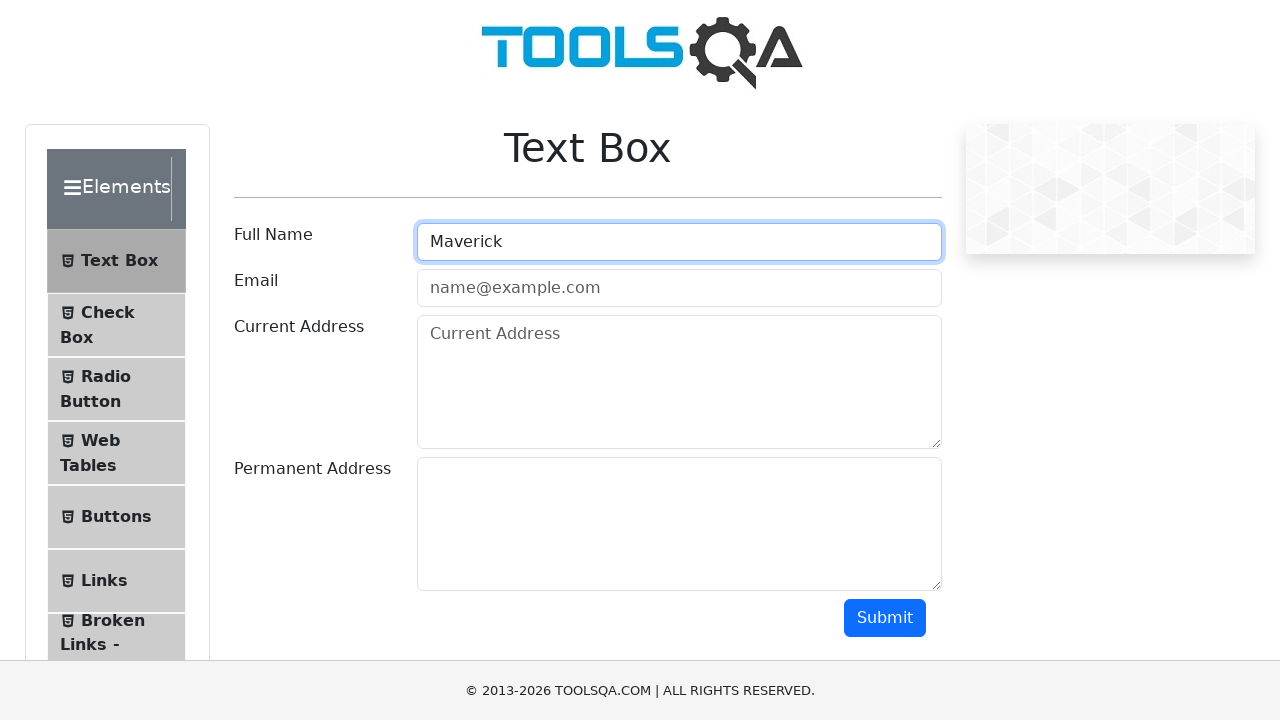

Filled in email field with 'marverick@gmail.com' on #userEmail
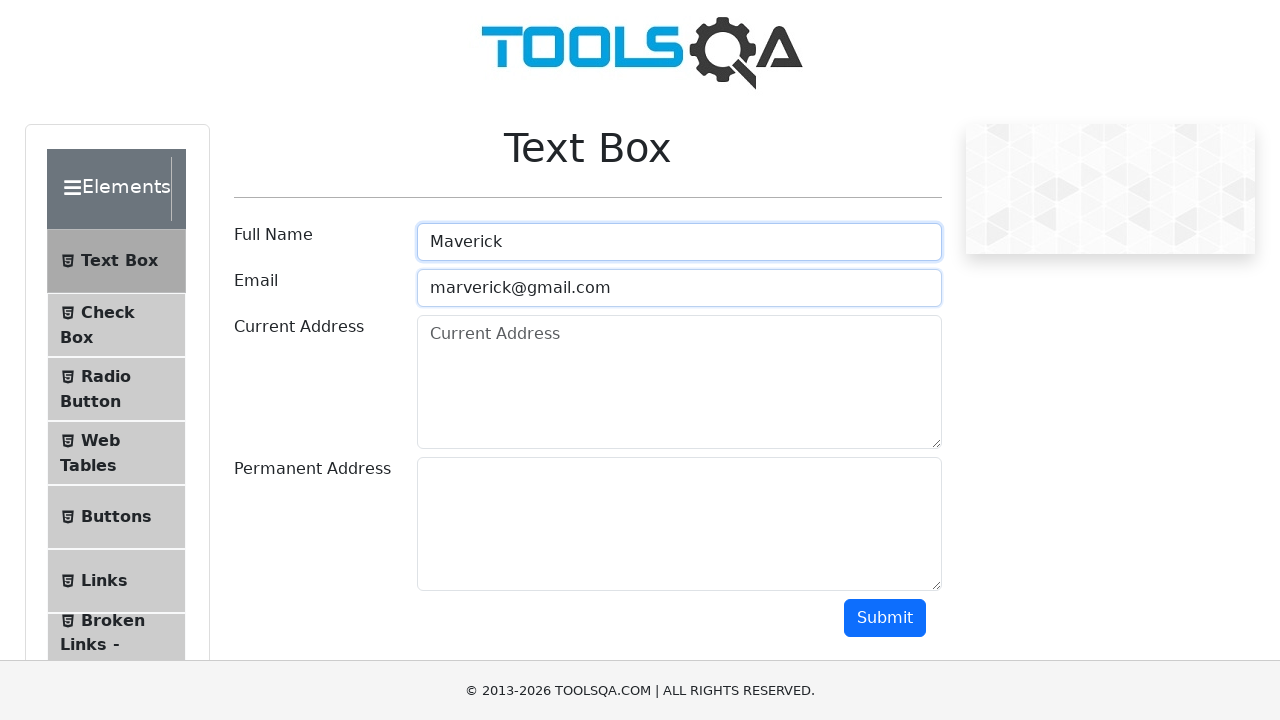

Filled in current address field with 'Bangkok' on #currentAddress
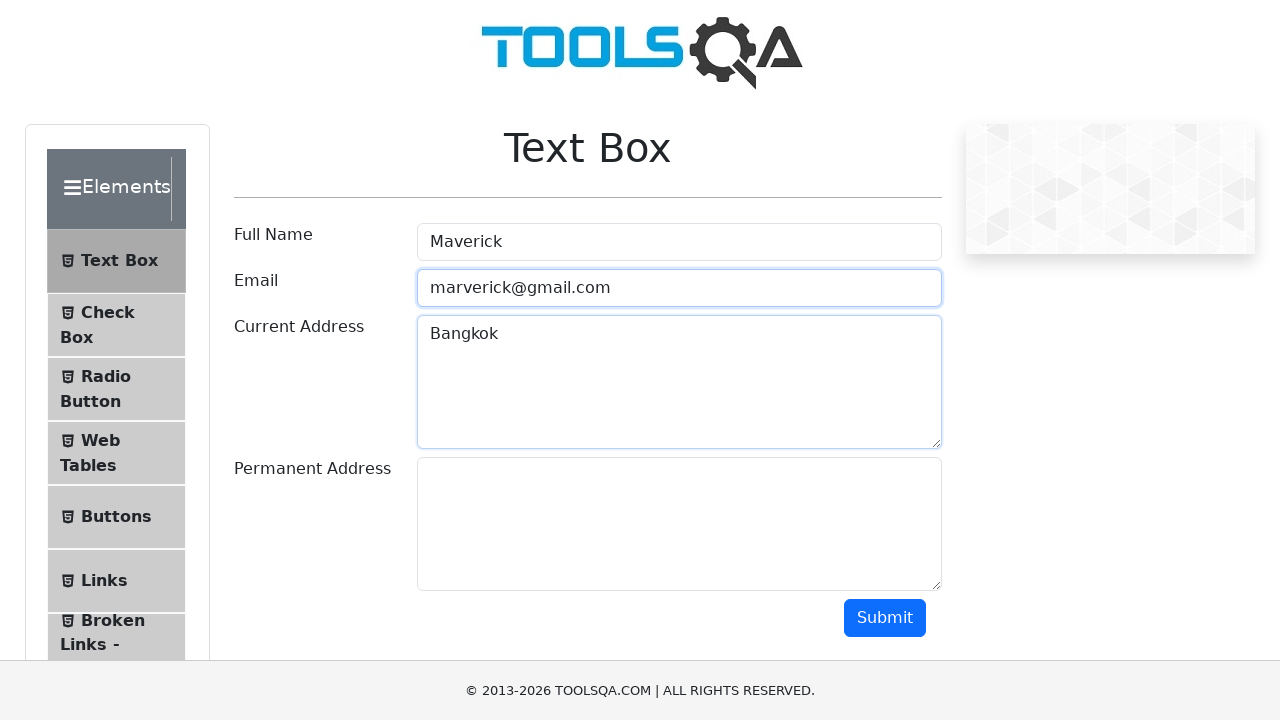

Filled in permanent address field with 'Phuket' on #permanentAddress
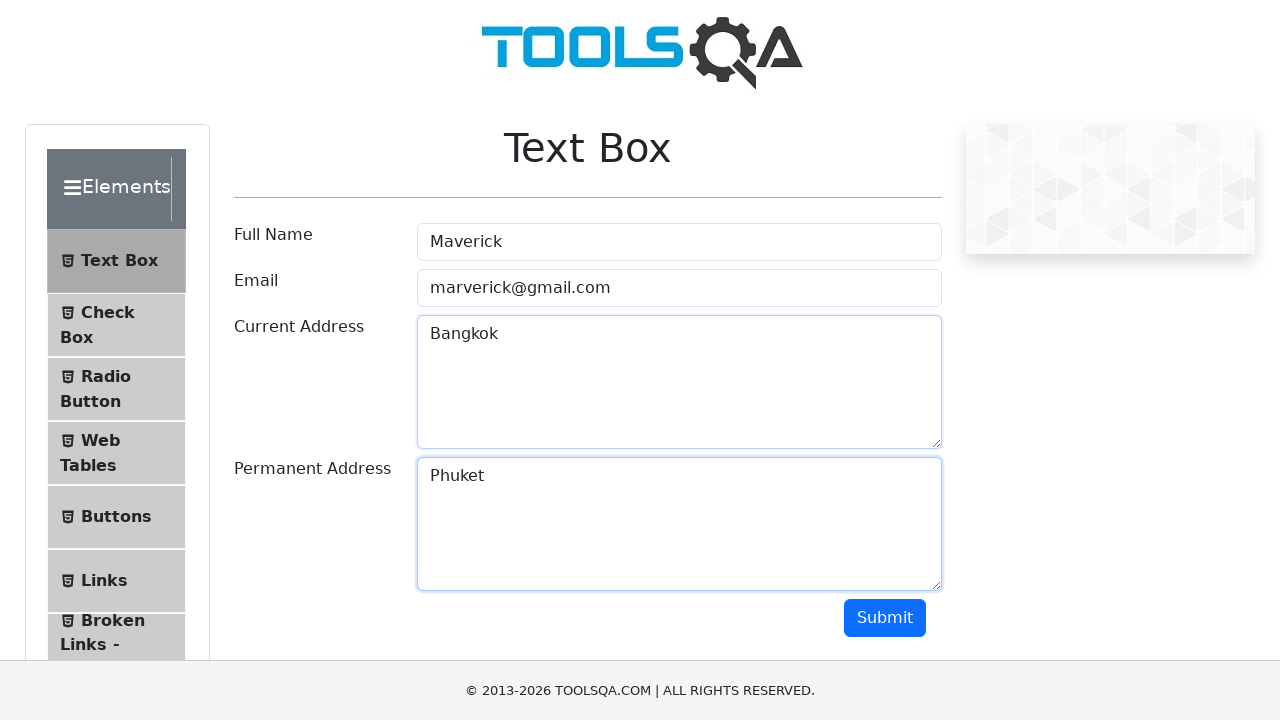

Clicked Submit button to submit the form at (885, 618) on #submit
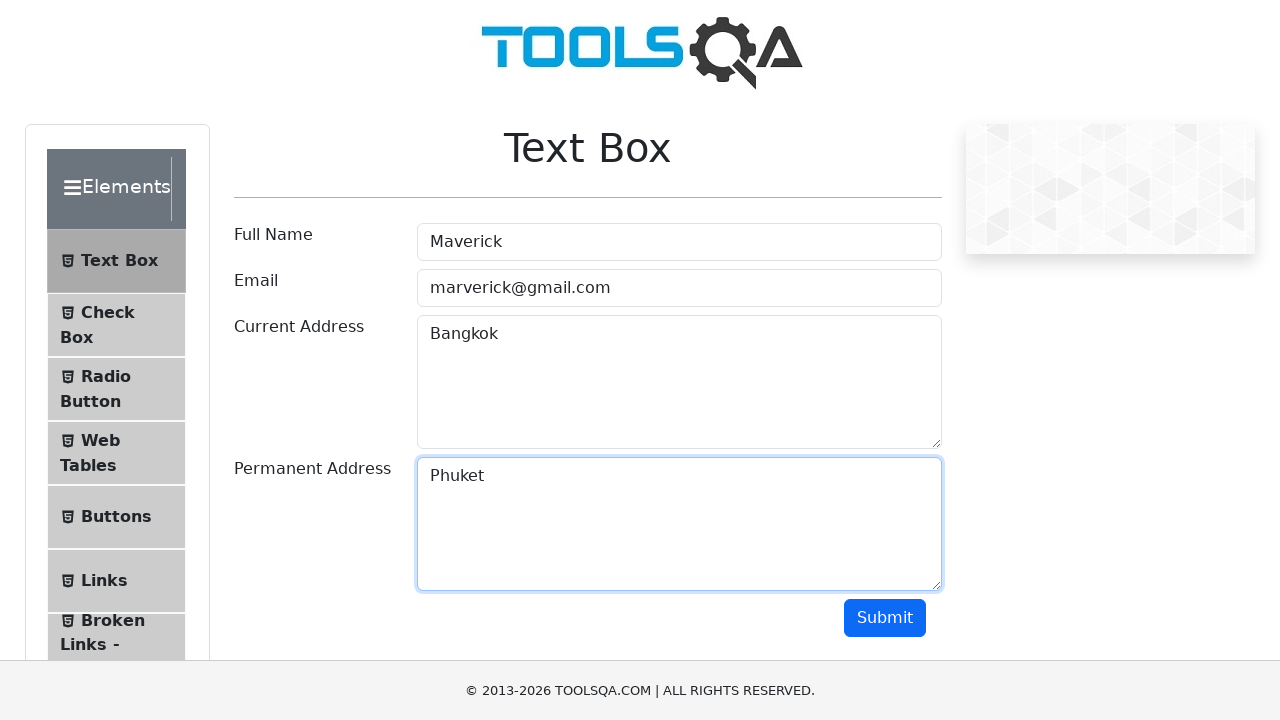

Output section loaded successfully
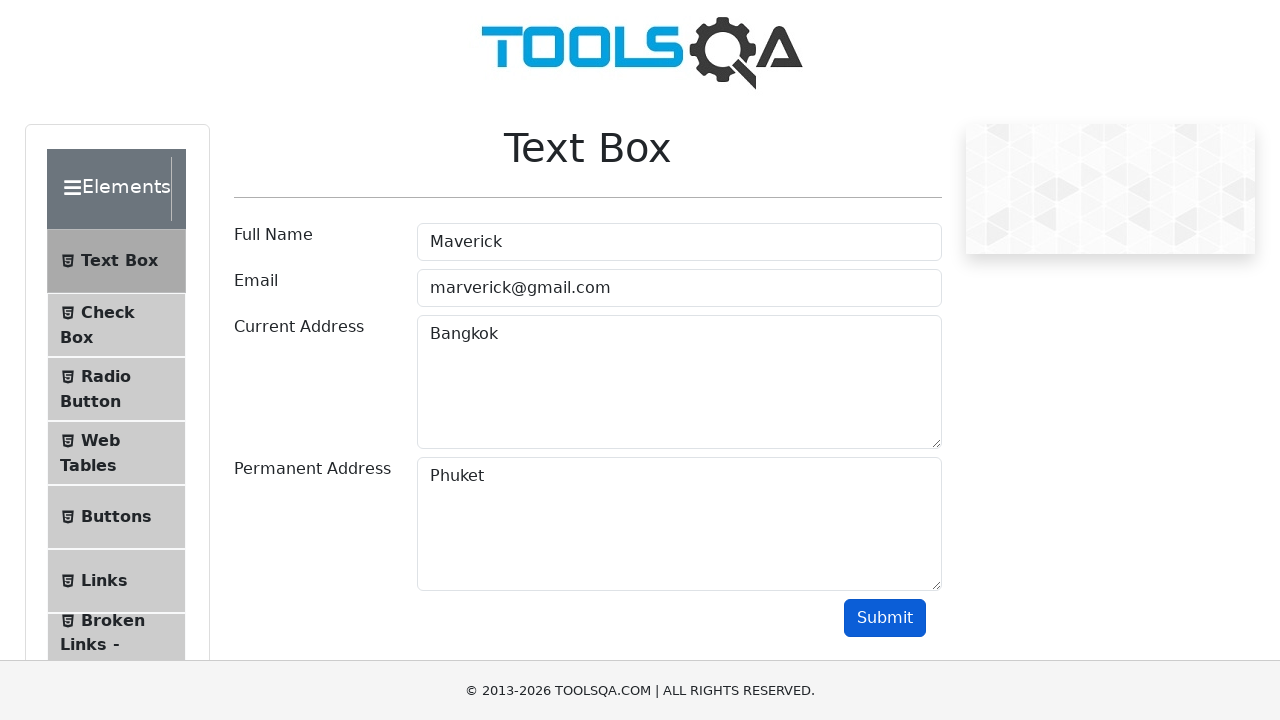

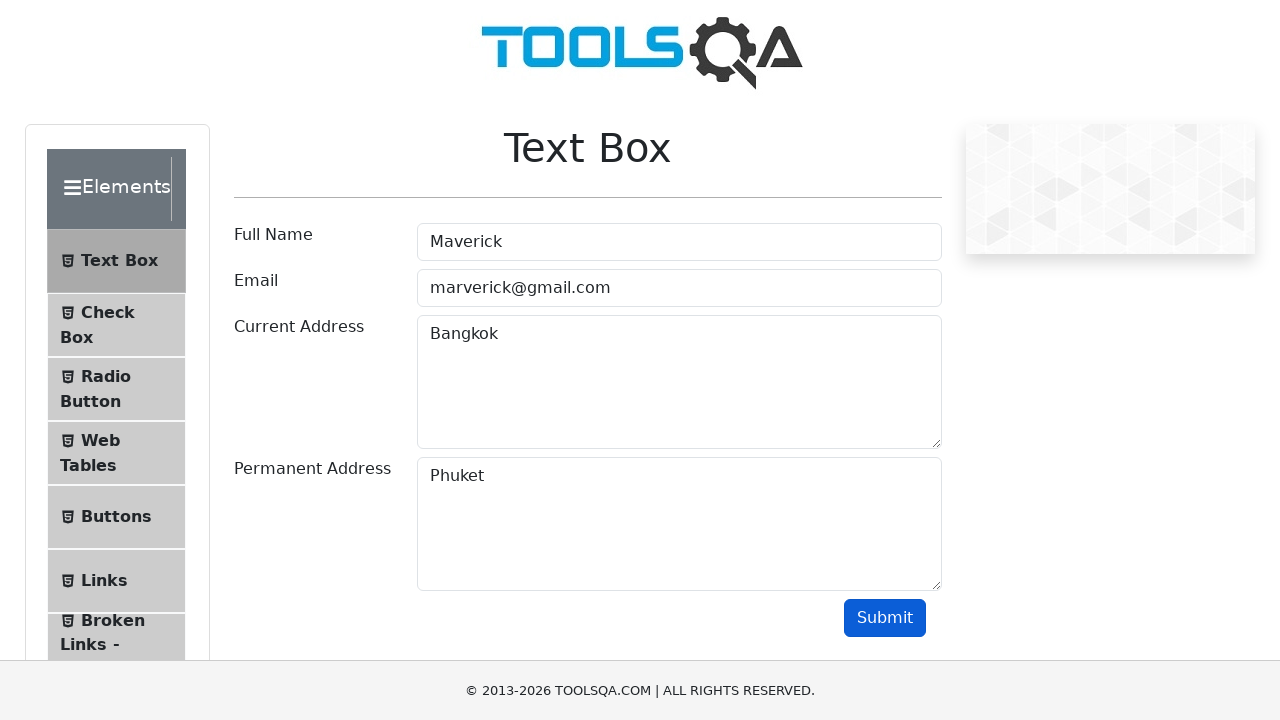